Tests input field interactions by entering text into a message input field and verifying placeholder attributes

Starting URL: https://www.lambdatest.com/selenium-playground/simple-form-demo

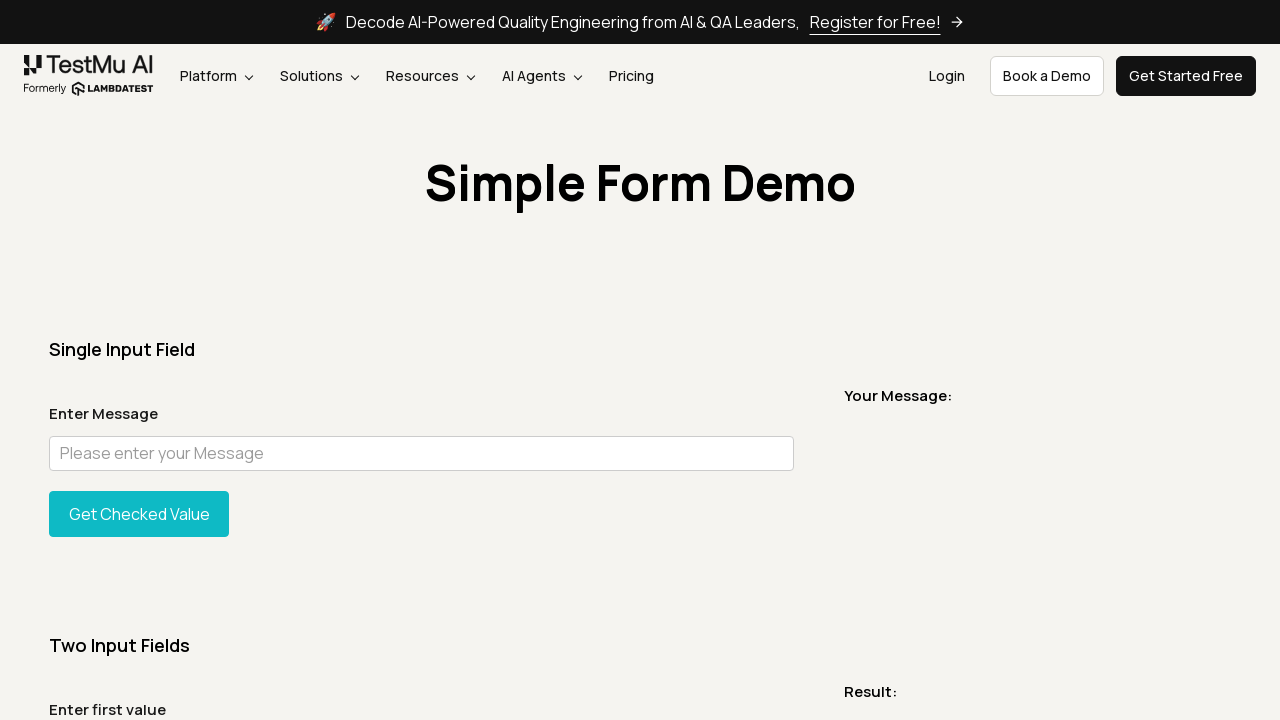

Scrolled message input field into view
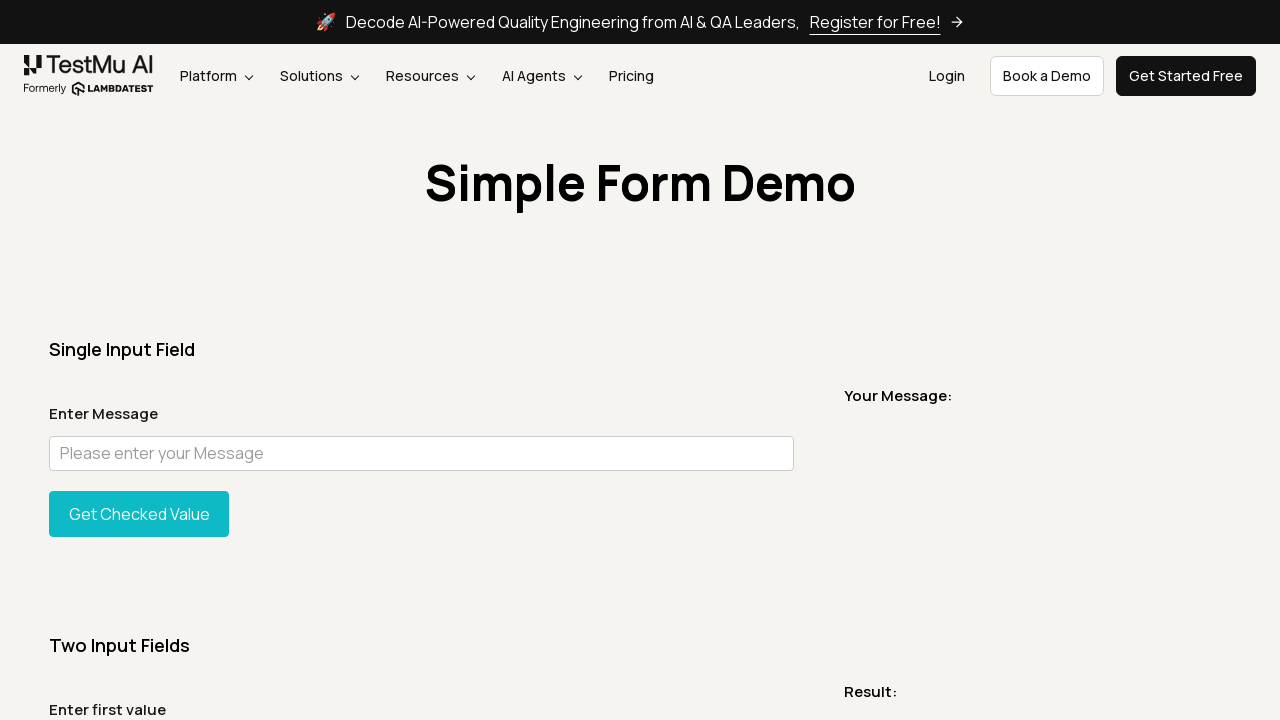

Typed 'Hi koushik' into the message input field on input#user-message
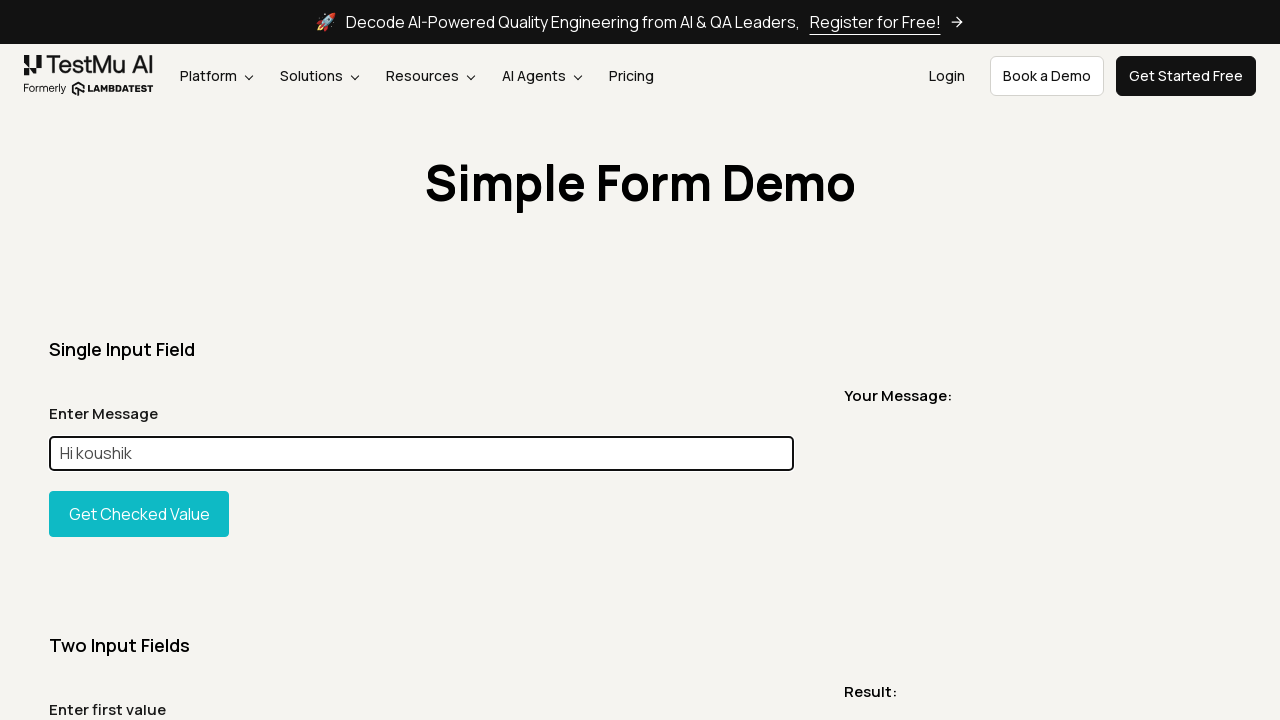

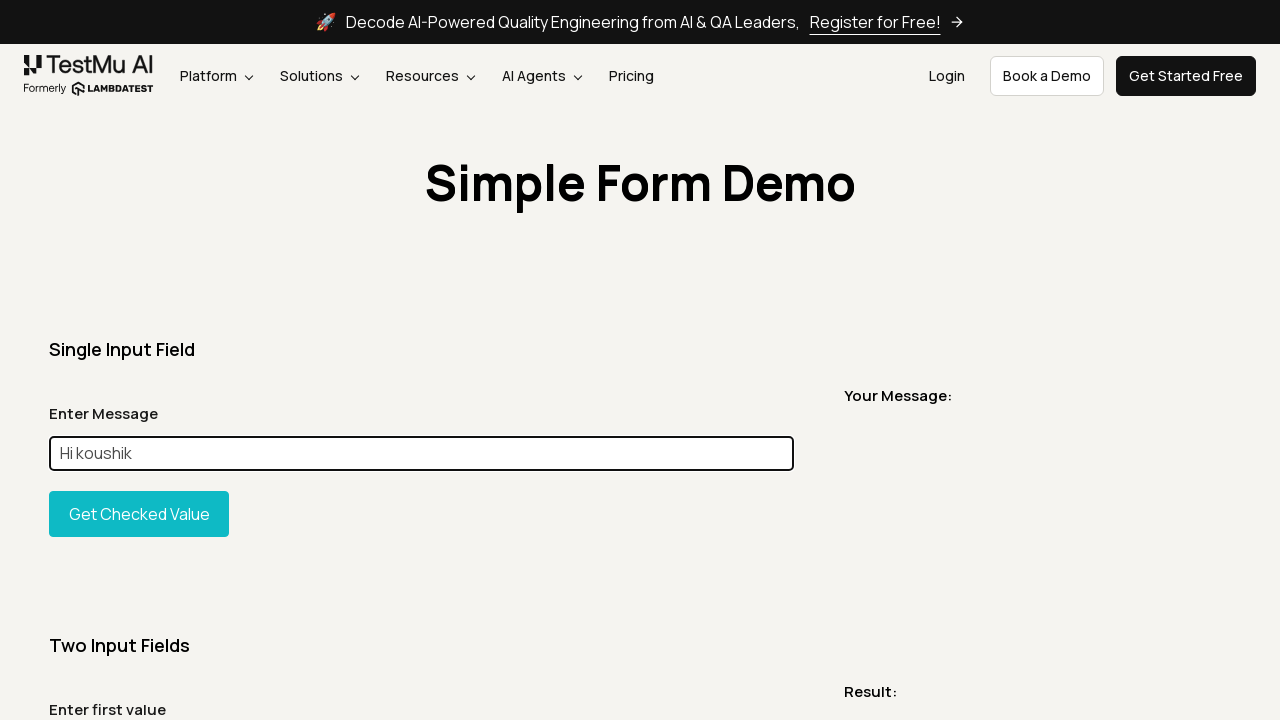